Tests a registration form by filling in first name, last name, and email fields, then submitting and verifying the success message

Starting URL: http://suninjuly.github.io/registration1.html

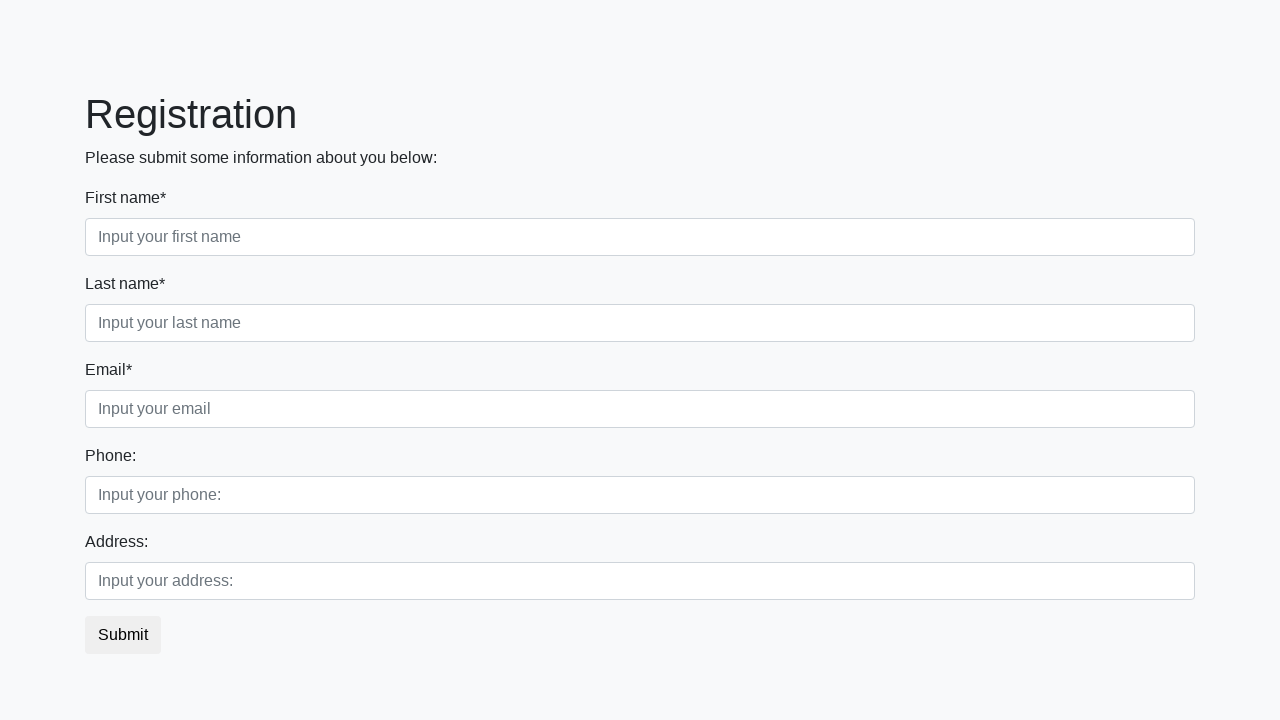

Navigated to registration form page
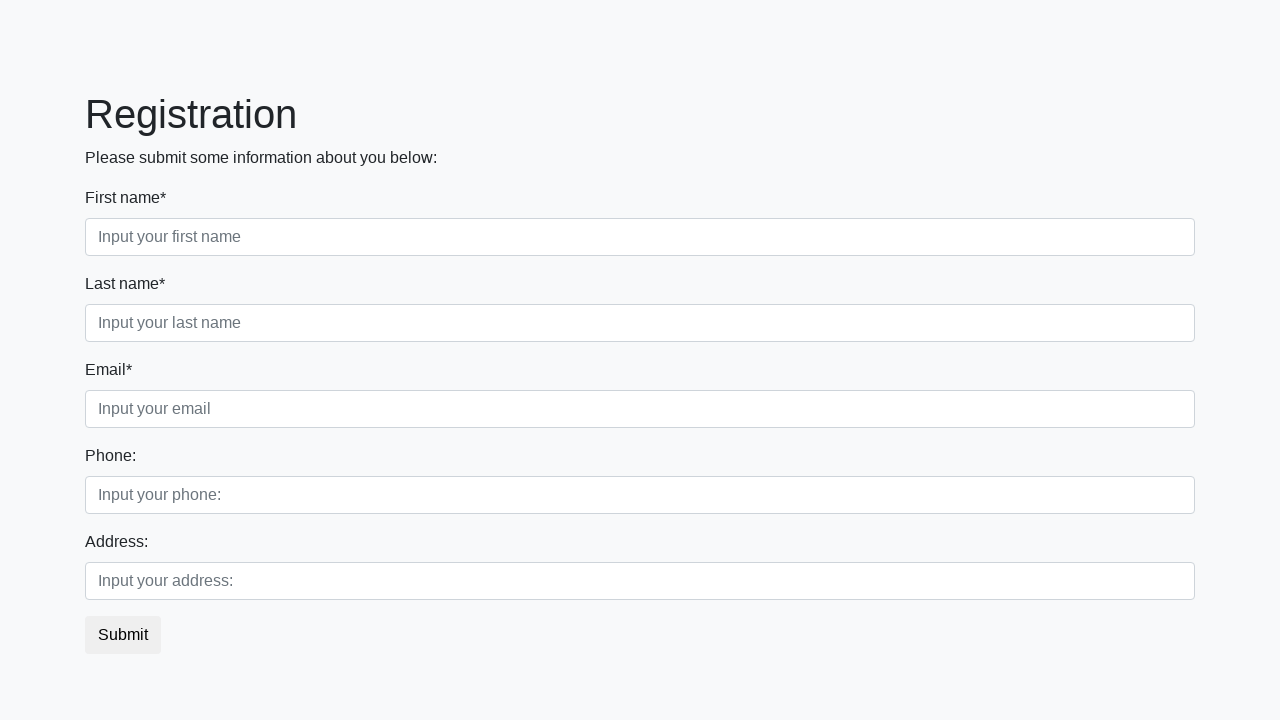

Filled first name field with 'Ivan' on .form-control.first
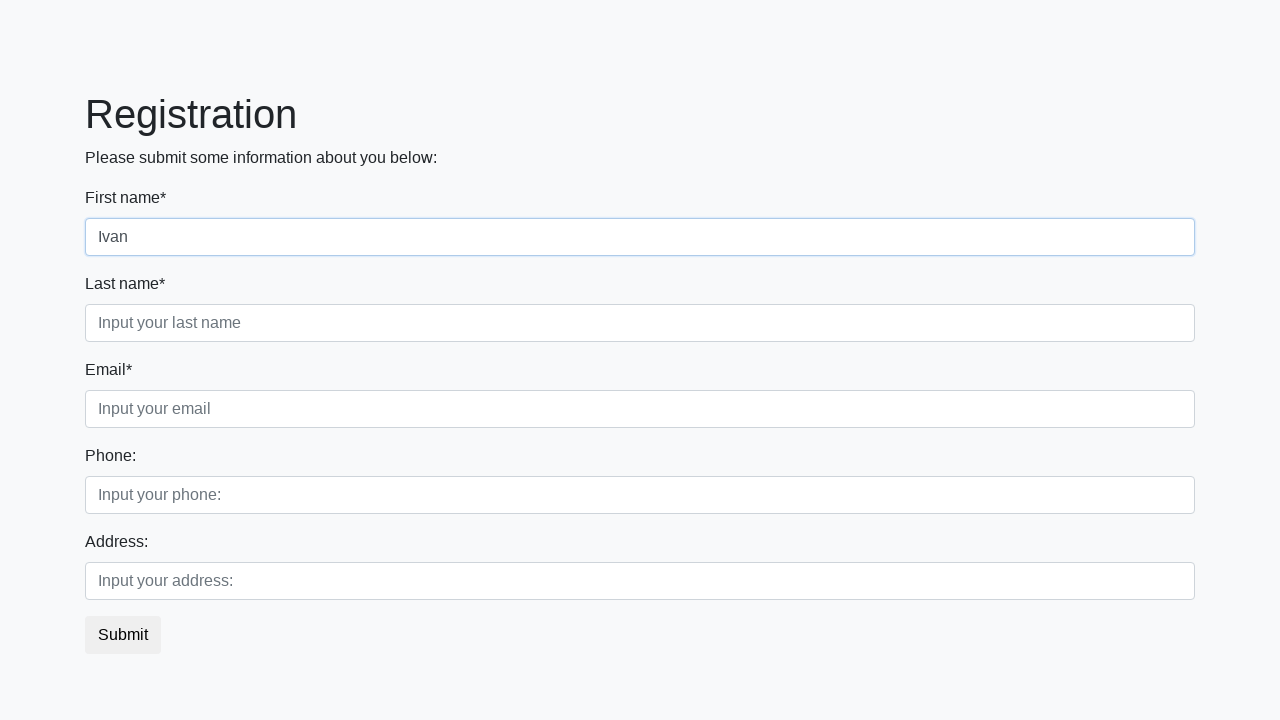

Filled last name field with 'Petrov' on //*[@class='form-control second']
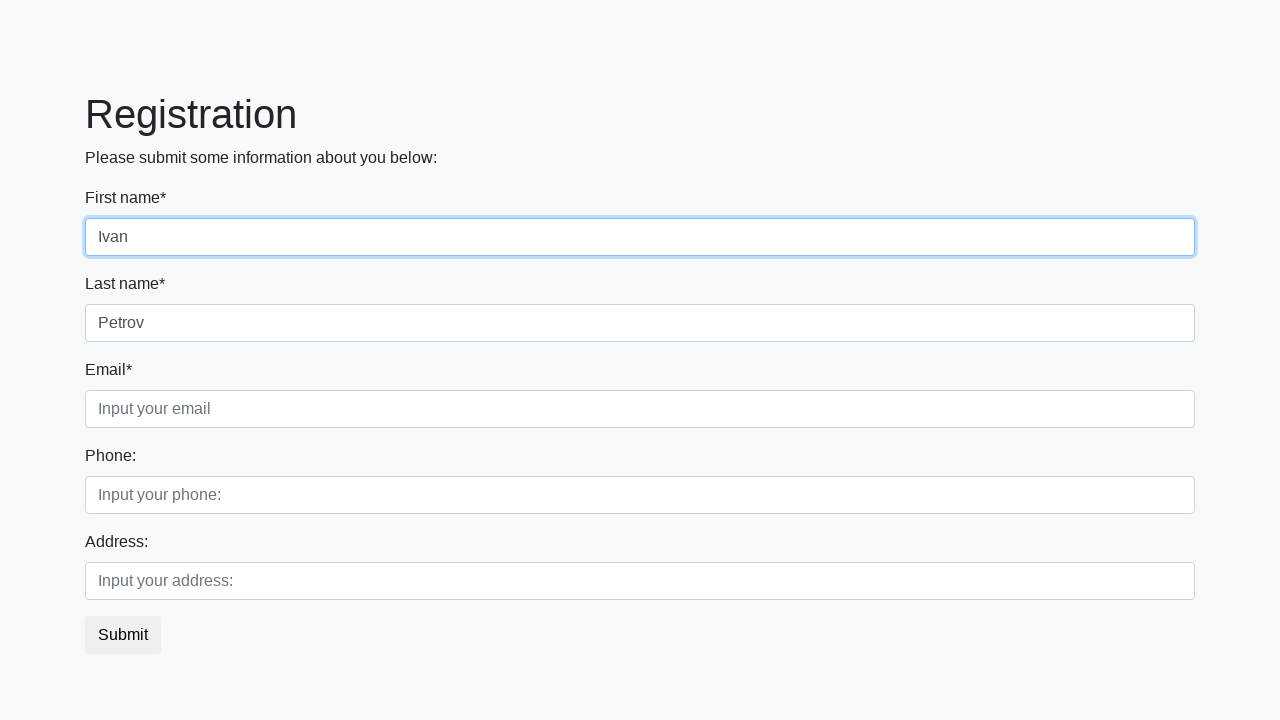

Filled email field with 'testuser87@example.com' on //div[3]/input
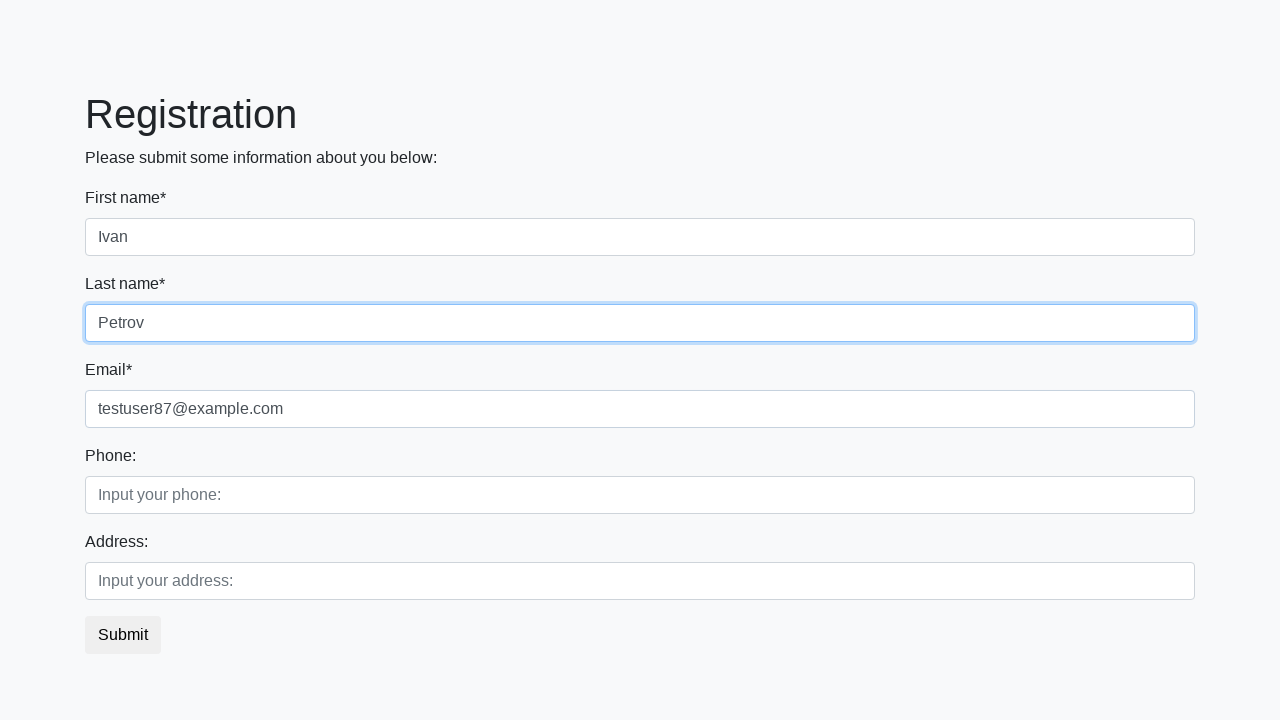

Clicked submit button to register at (123, 635) on button.btn
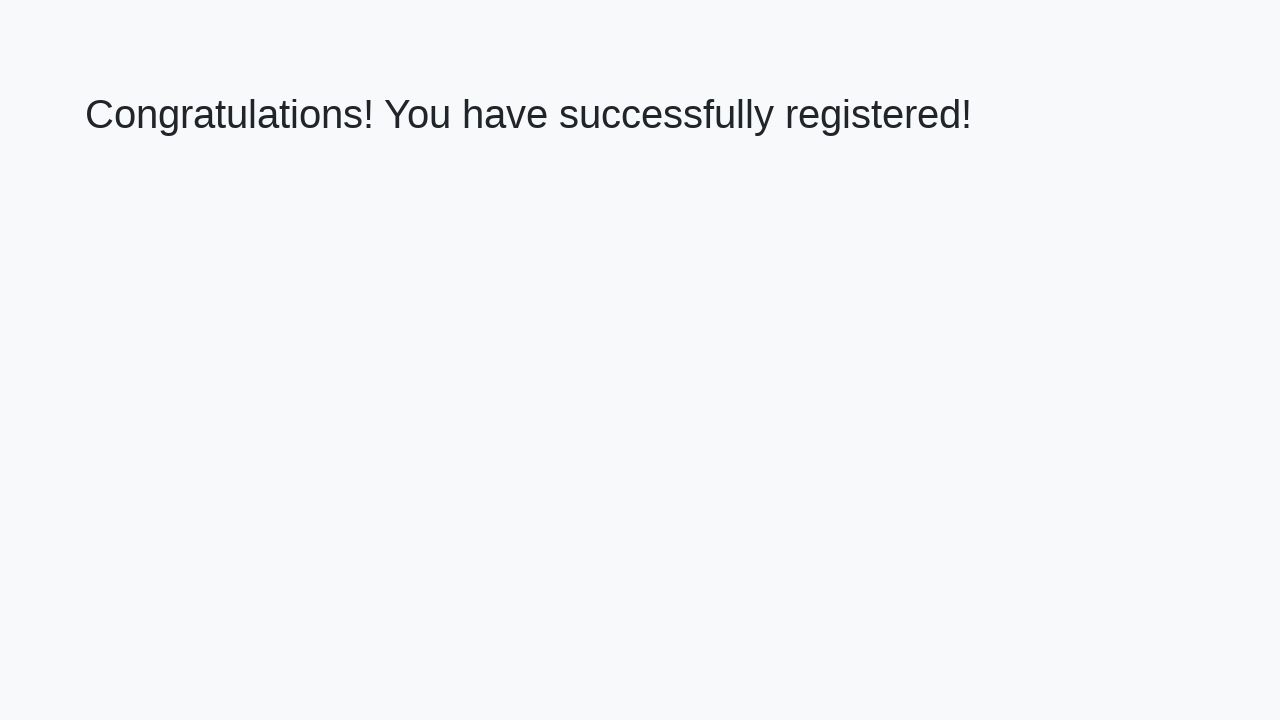

Success message appeared on page
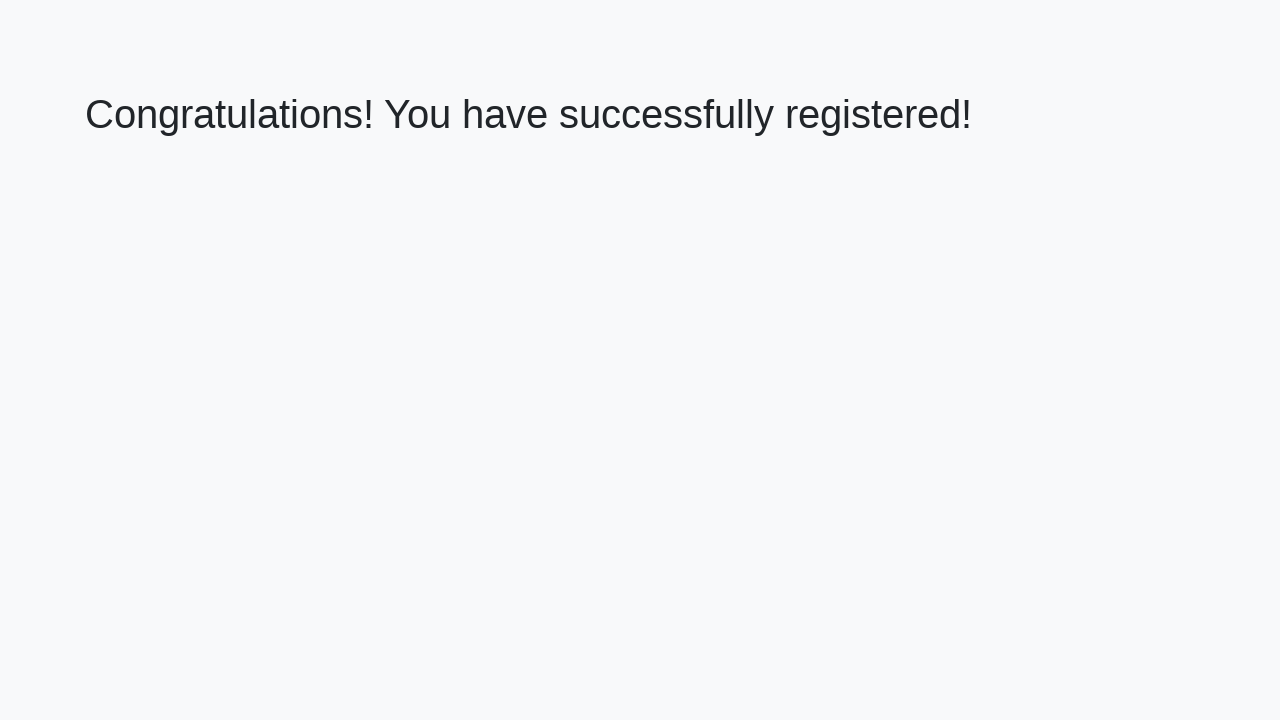

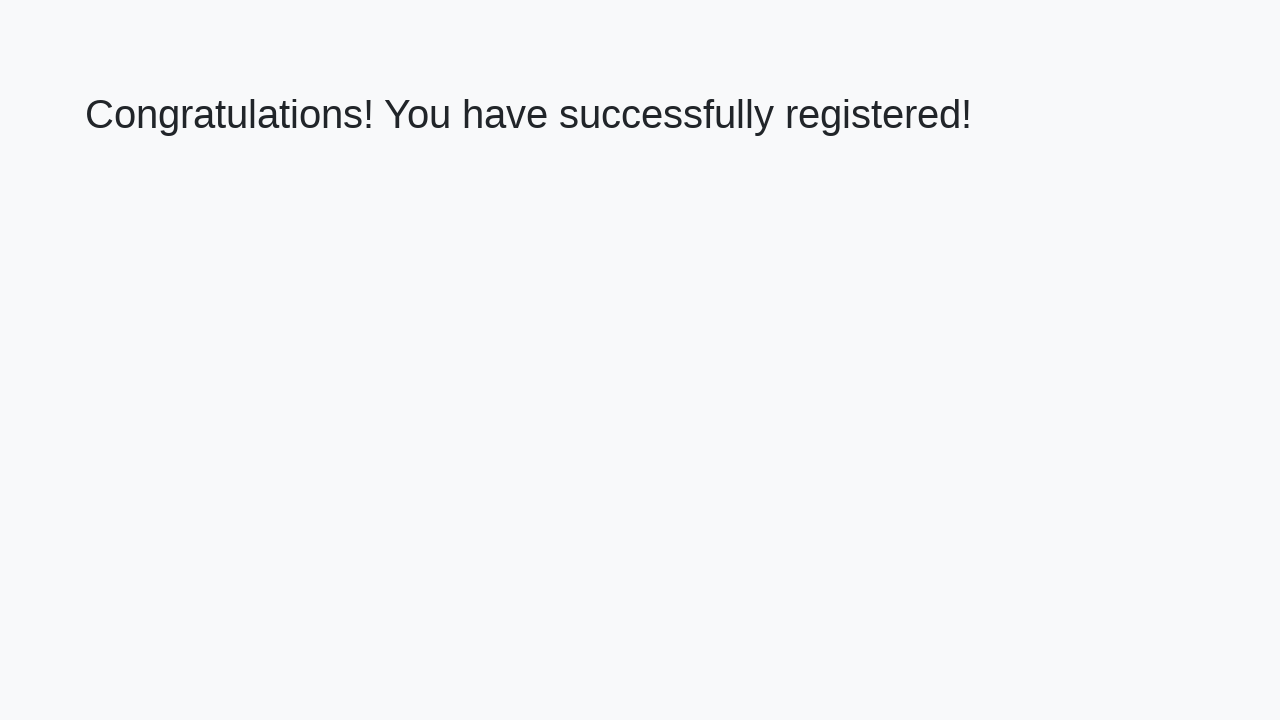